Navigates to Dell USA homepage and verifies the page title matches the expected value for Dell XPS Laptops page.

Starting URL: https://www.dell.com/en-us

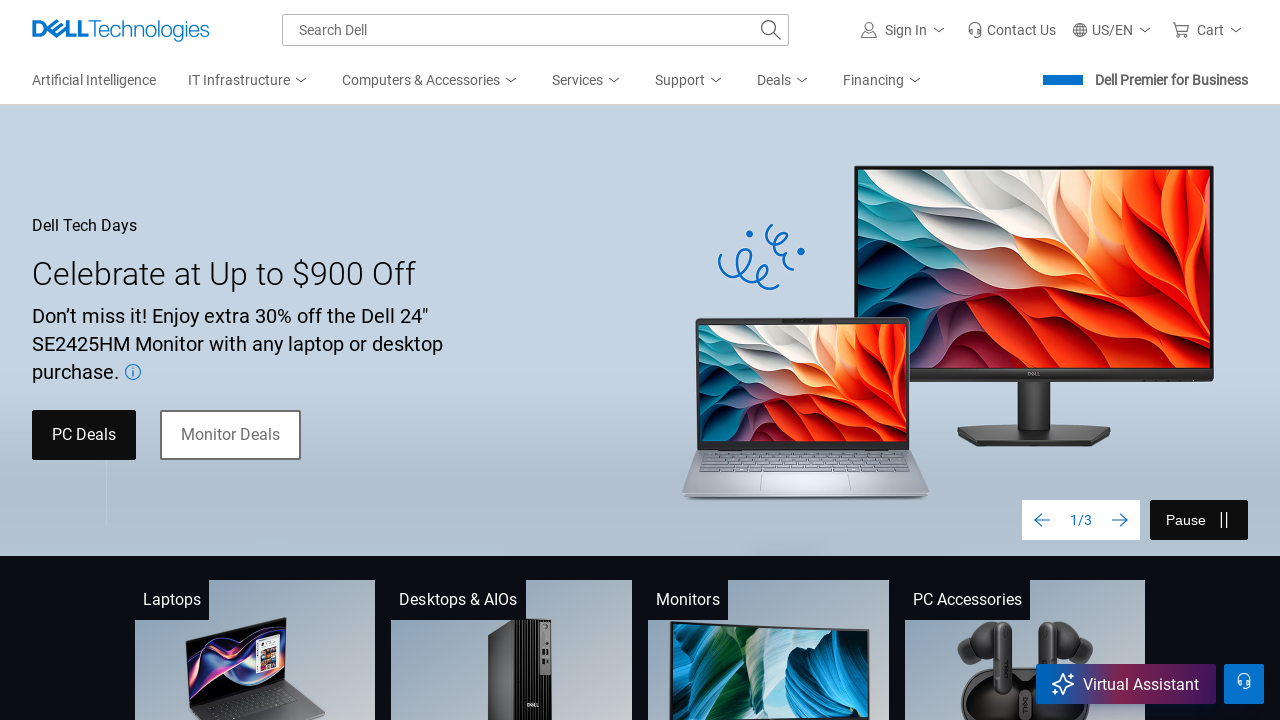

Waited for page to fully load
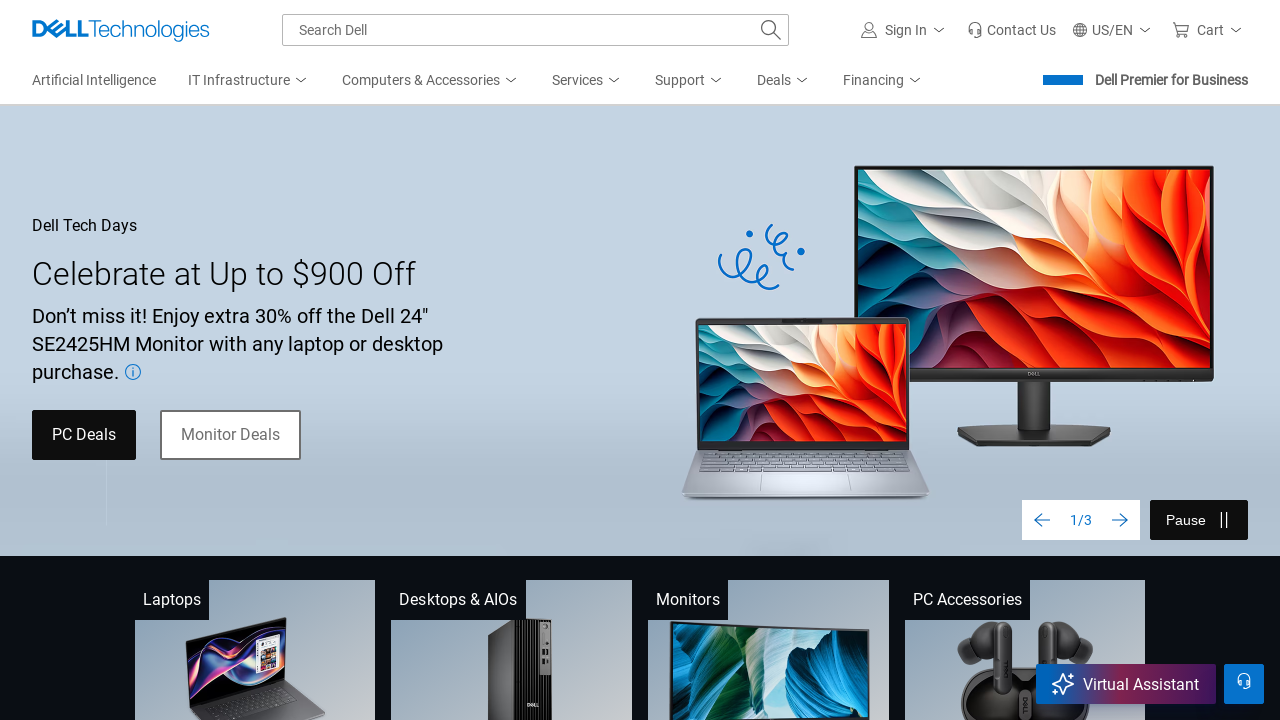

Retrieved page title
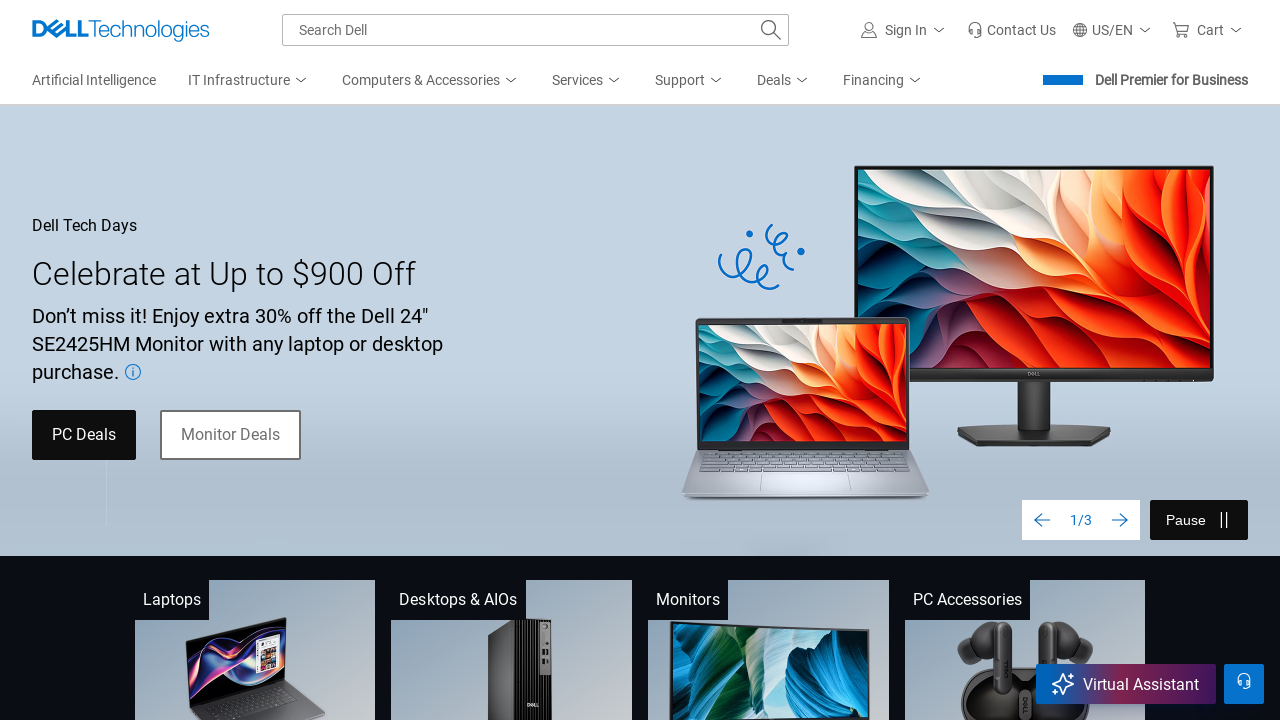

Set expected title to 'Dell XPS Laptops  | Dell USA'
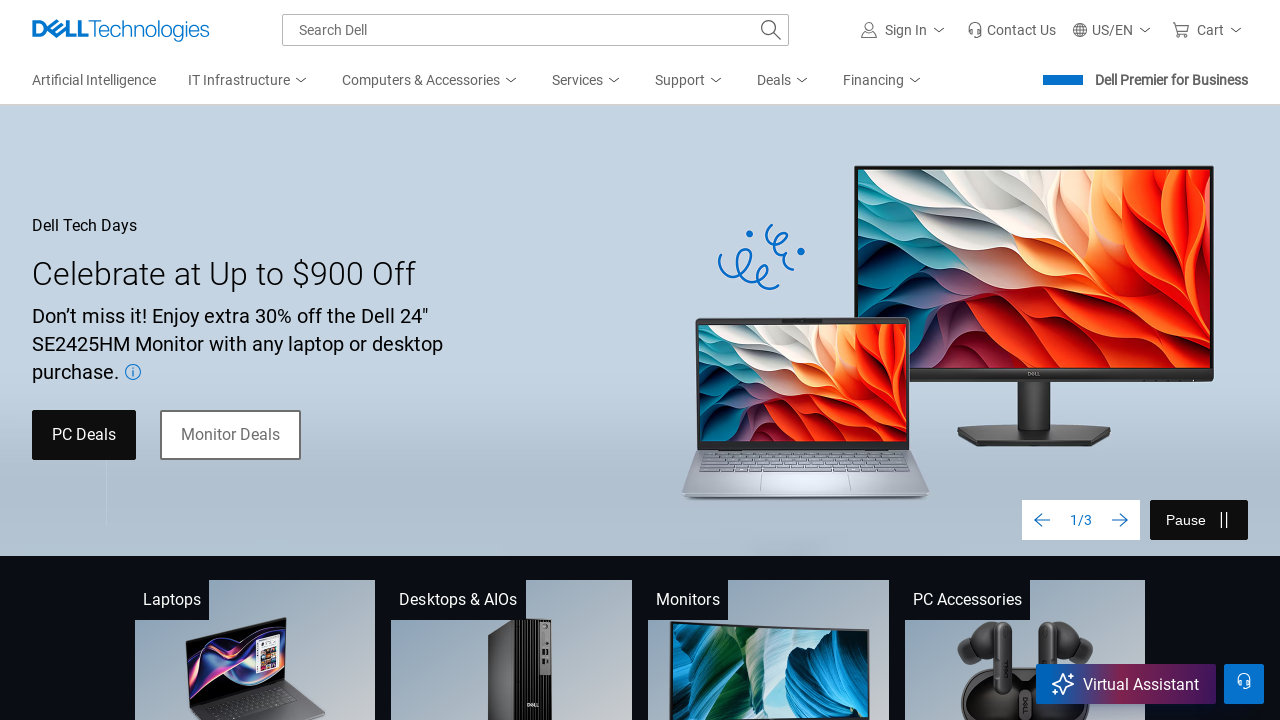

Page title verification failed - expected 'Dell XPS Laptops  | Dell USA' but got 'Computers, Monitors & Technology Solutions | Dell USA'
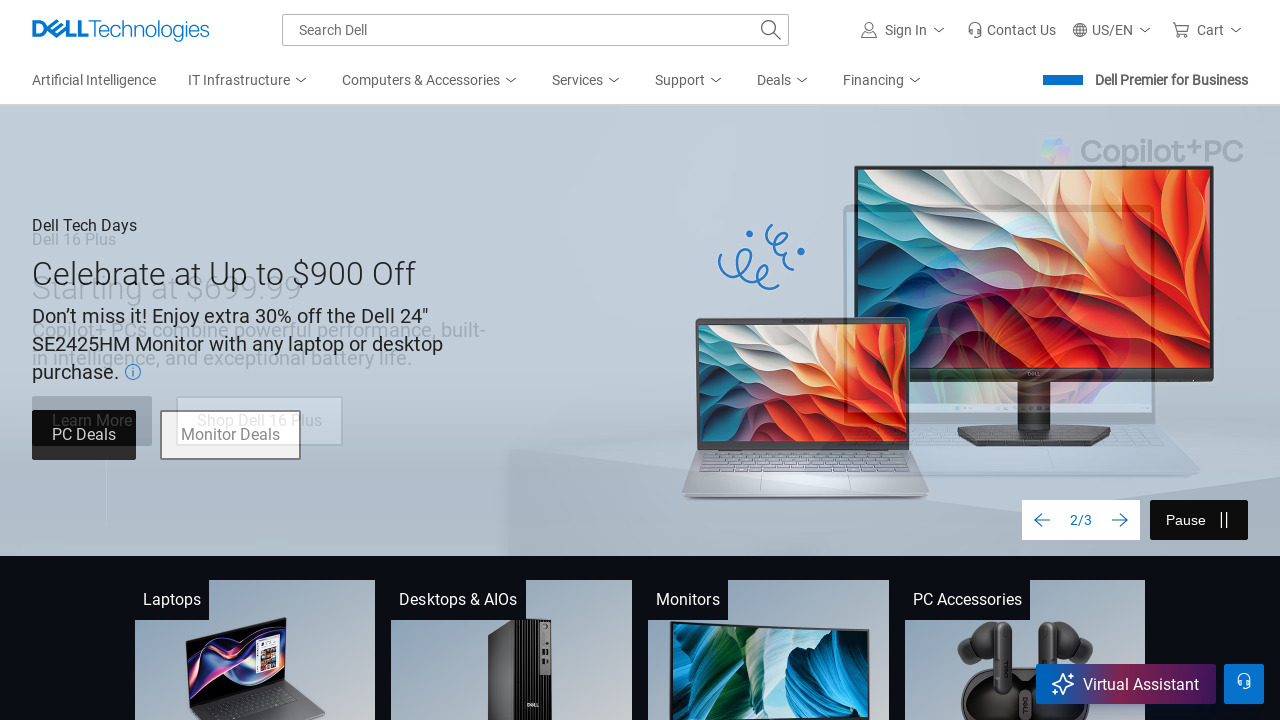

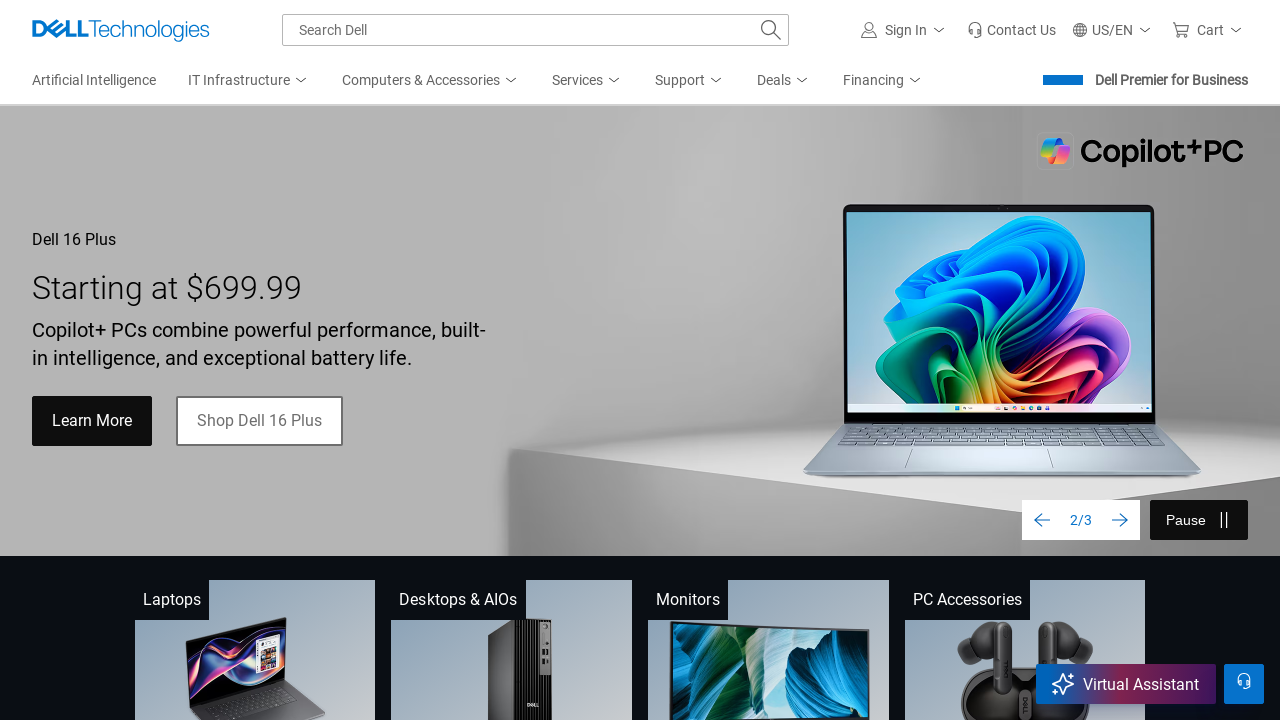